Navigates to a Stepik lesson page, fills in an answer in a textarea field, and clicks the submit button to submit the solution

Starting URL: https://stepik.org/lesson/25969/step/12

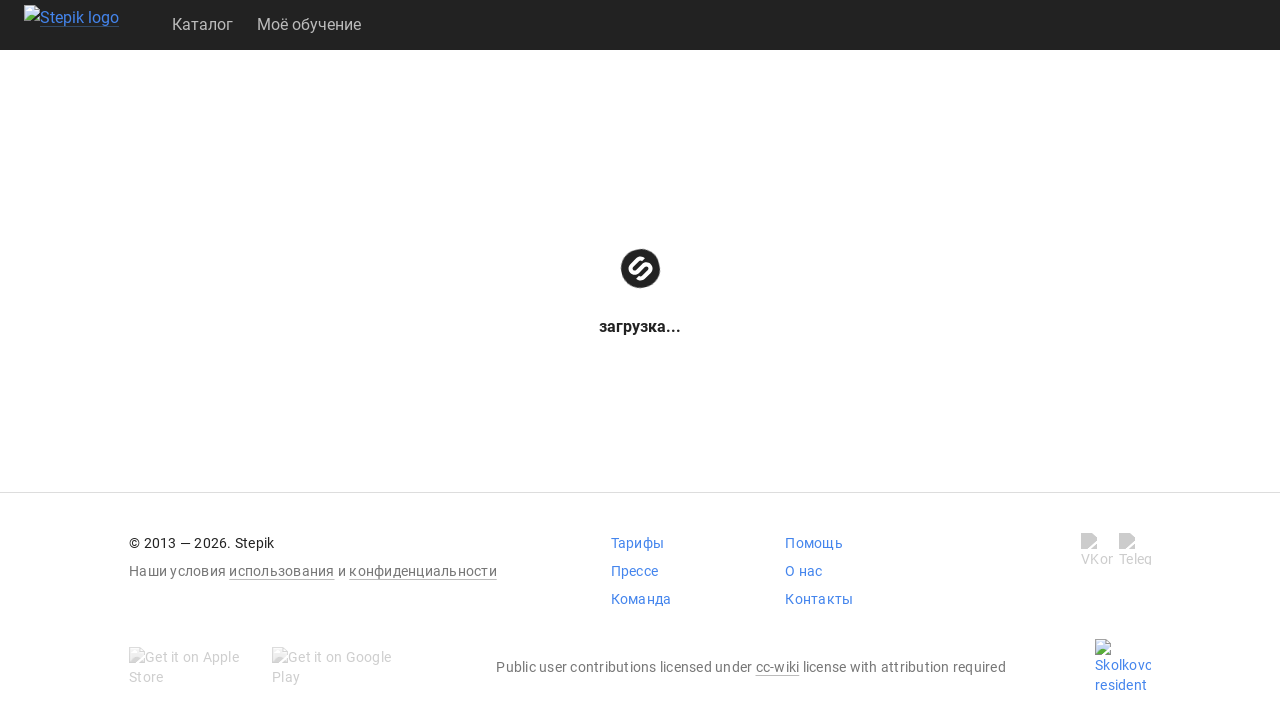

Filled textarea with answer 'get()' on .textarea
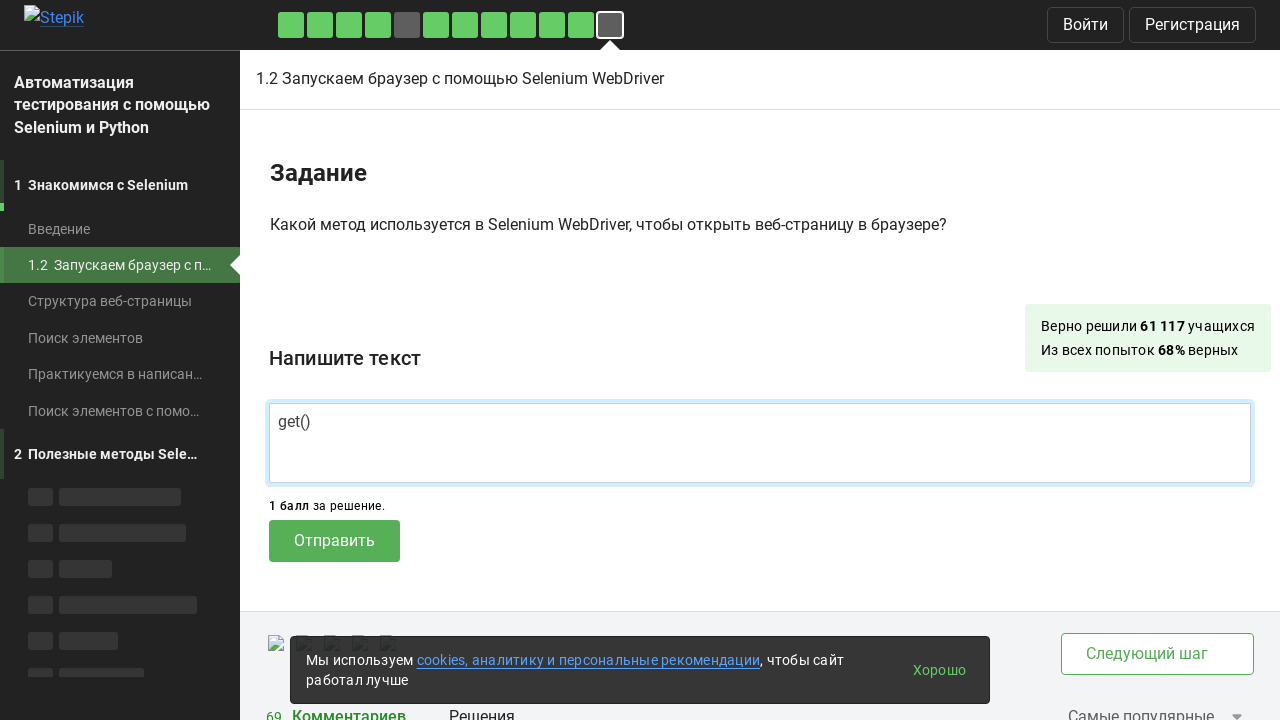

Clicked submit button to submit the solution at (334, 541) on .submit-submission
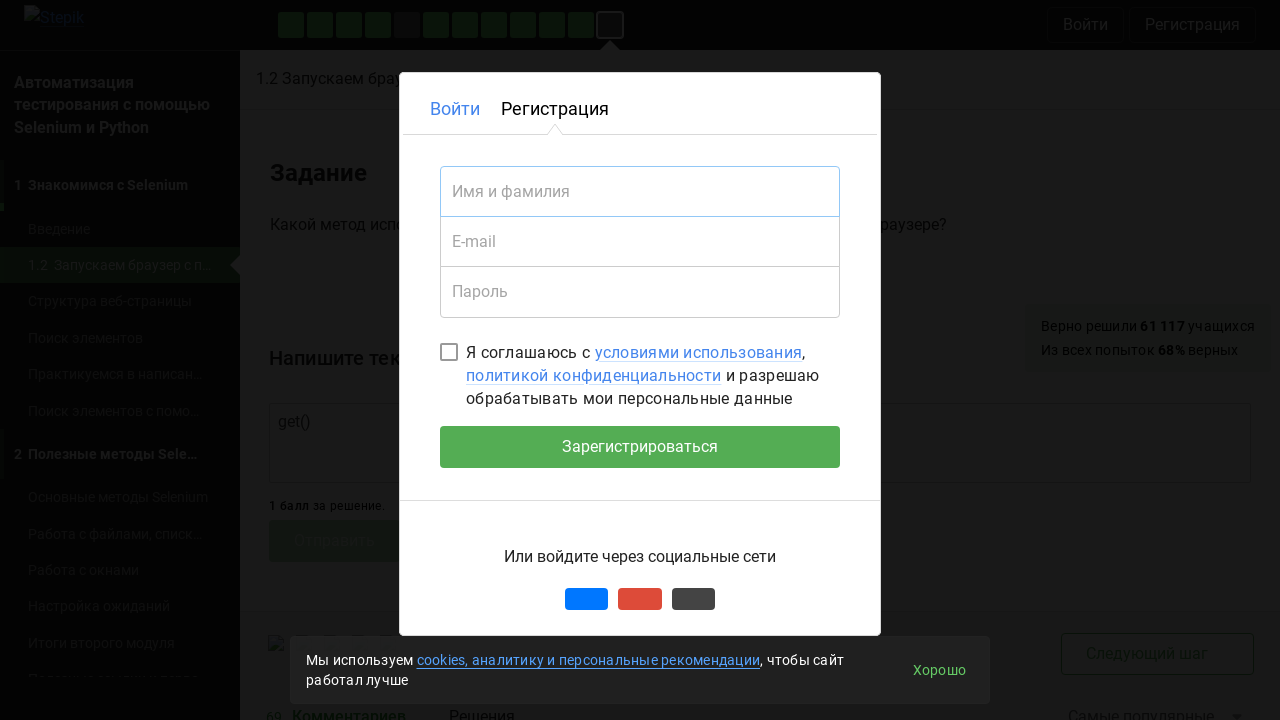

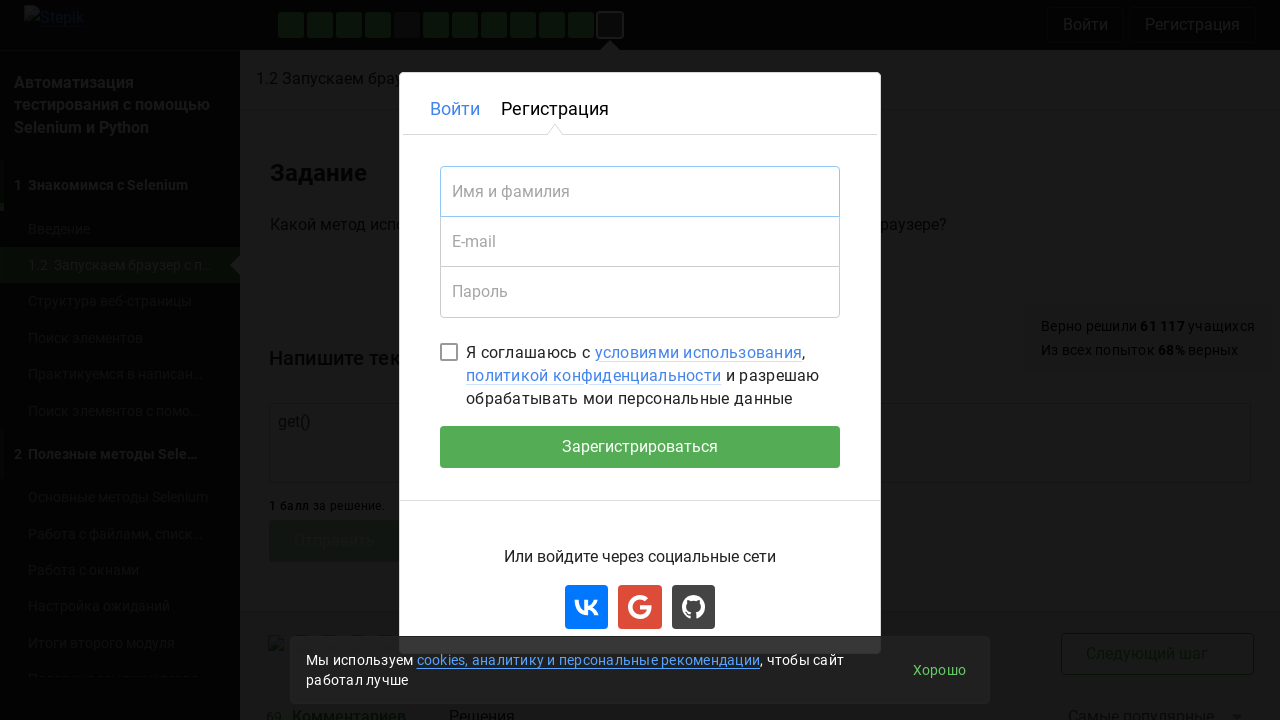